Tests UCLA Schedule of Classes page by selecting a subject area from dropdown, clicking go, and expanding all class sections to view details.

Starting URL: https://sa.ucla.edu/ro/public/soc

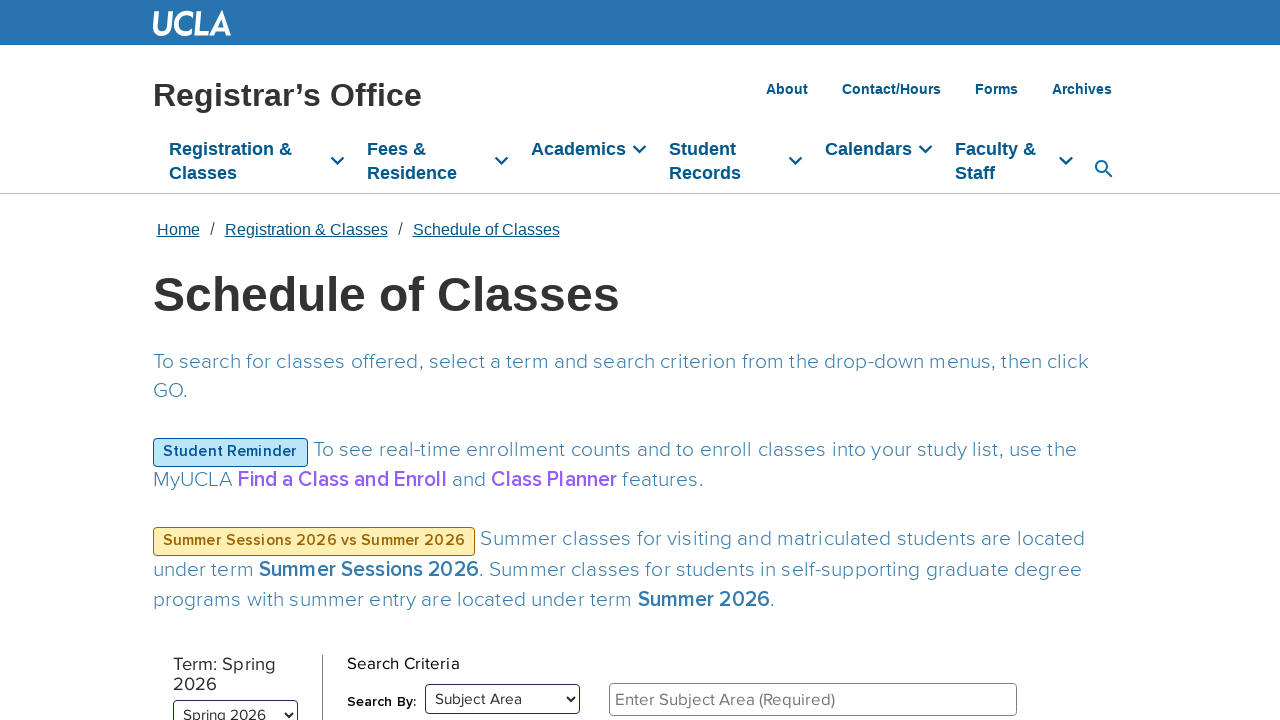

Clicked subject area dropdown at (822, 698) on #select_filter_subject
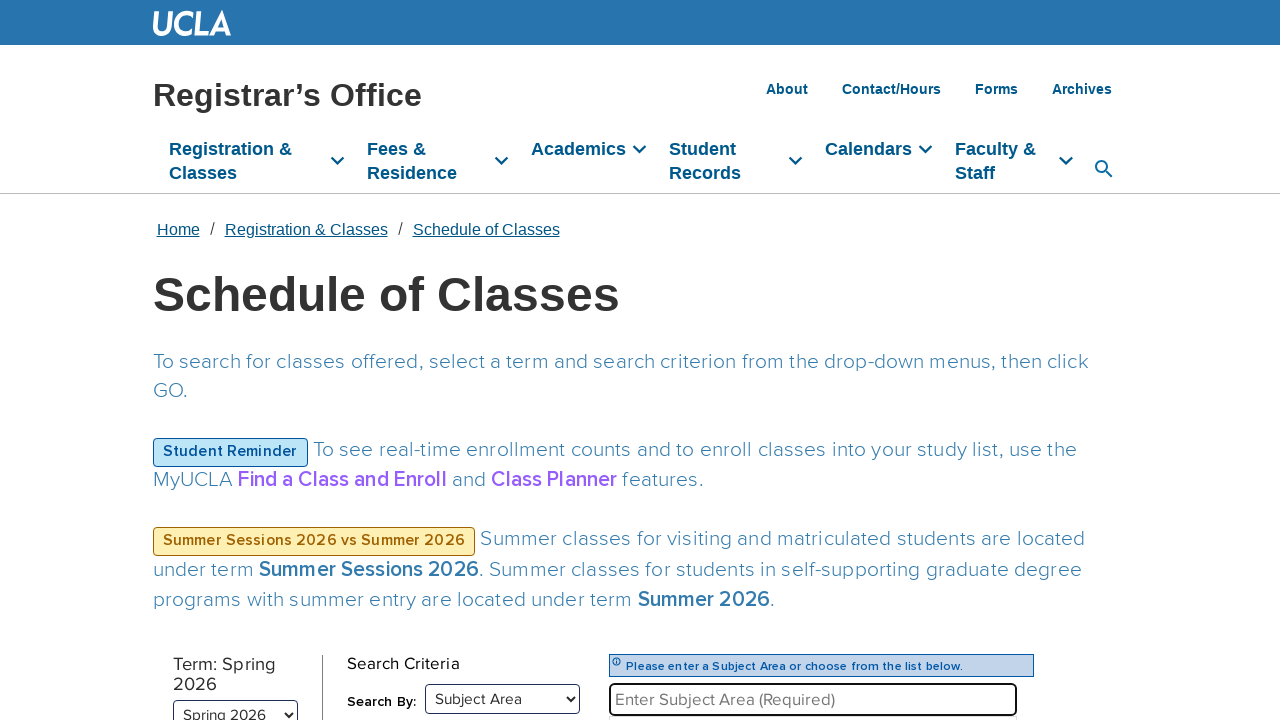

Waited for dropdown to open
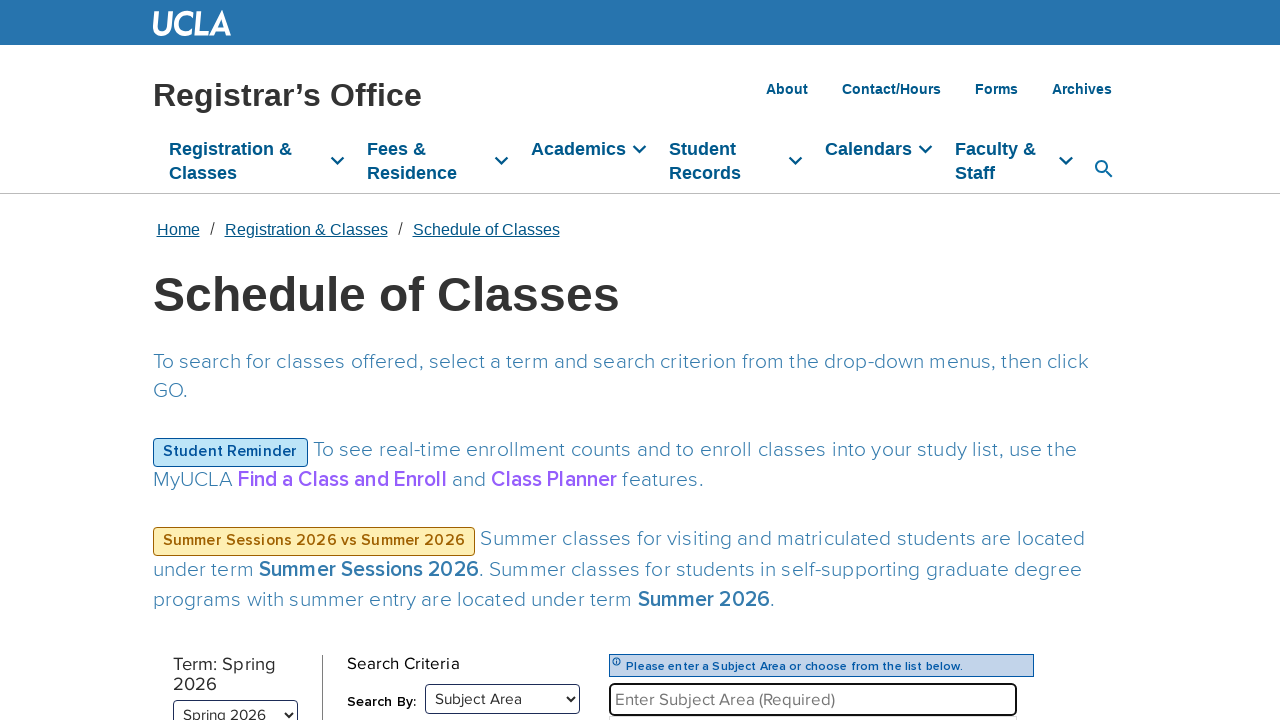

Selected 'African American Studies' from dropdown at (813, 361) on text=African American Studies
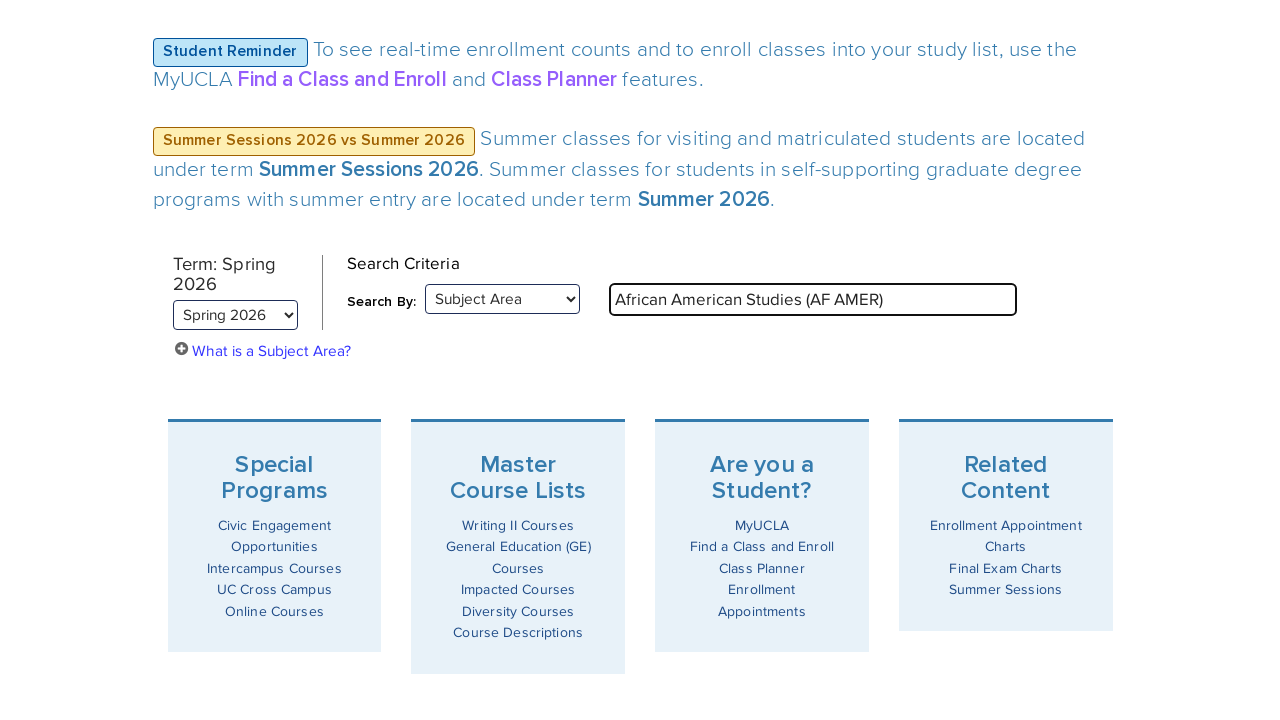

Waited for selection to register
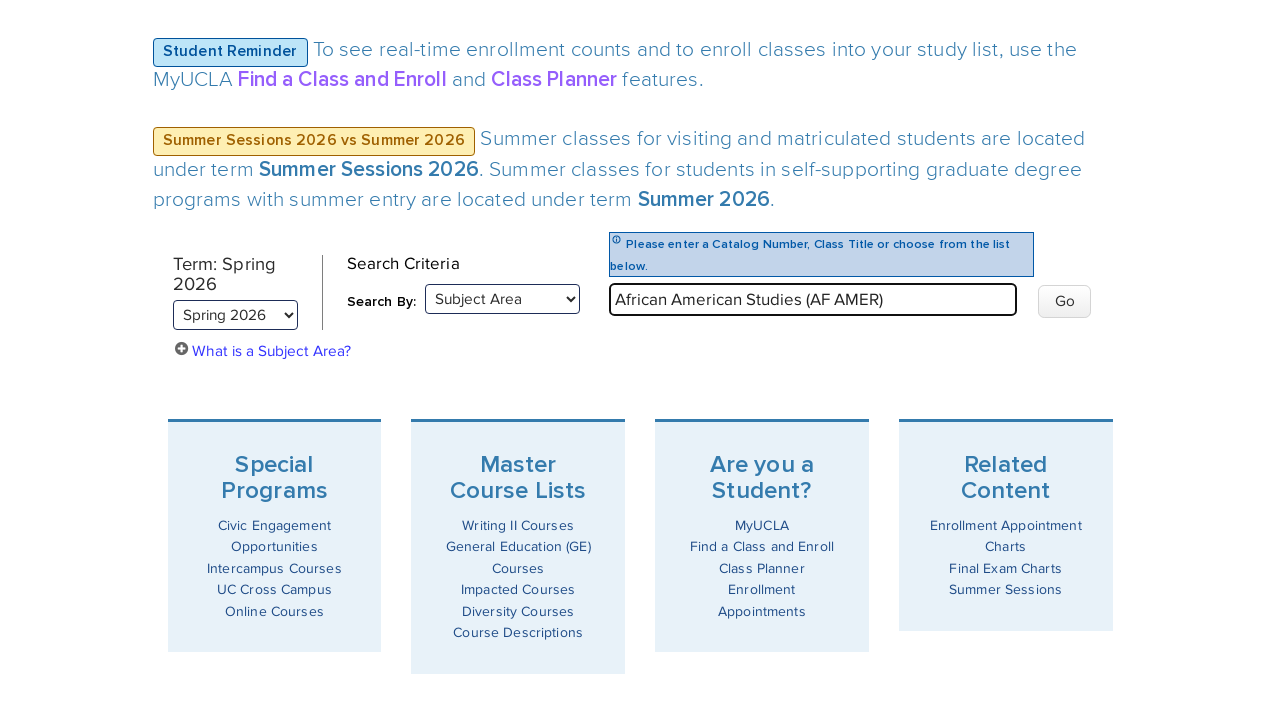

Clicked Go button to search for classes at (1065, 302) on #btn_go
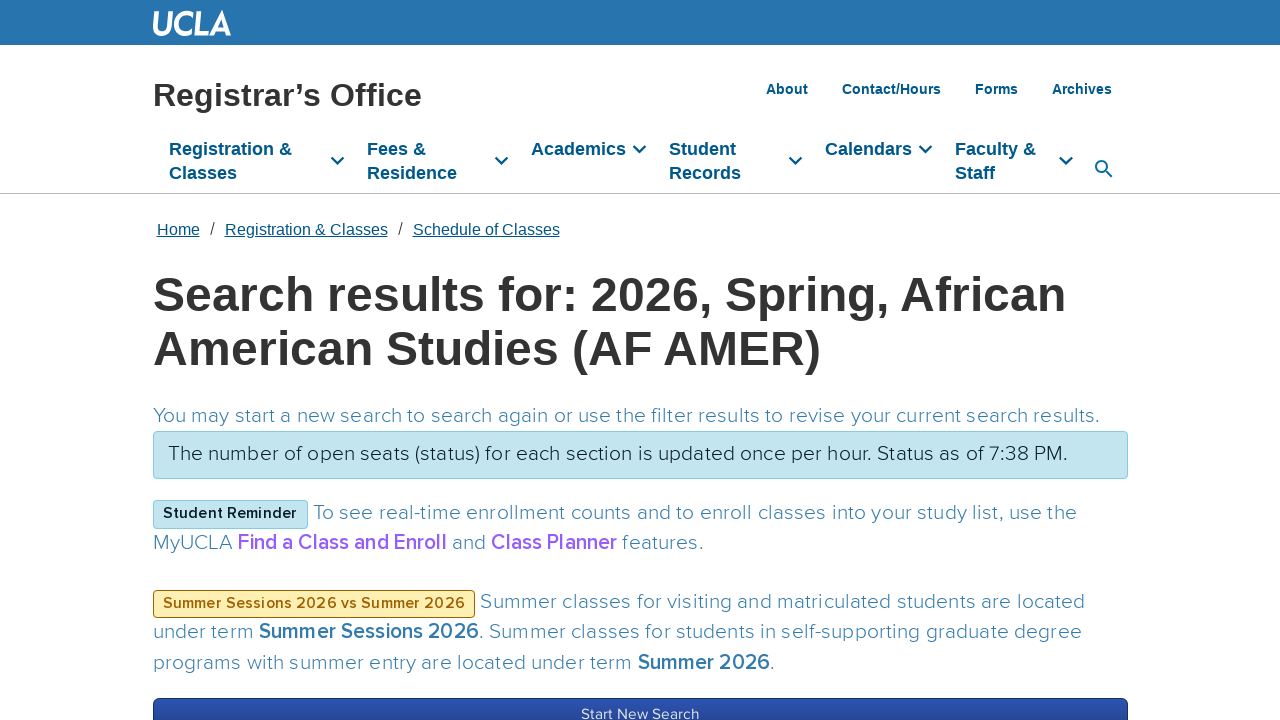

Waited for search to process
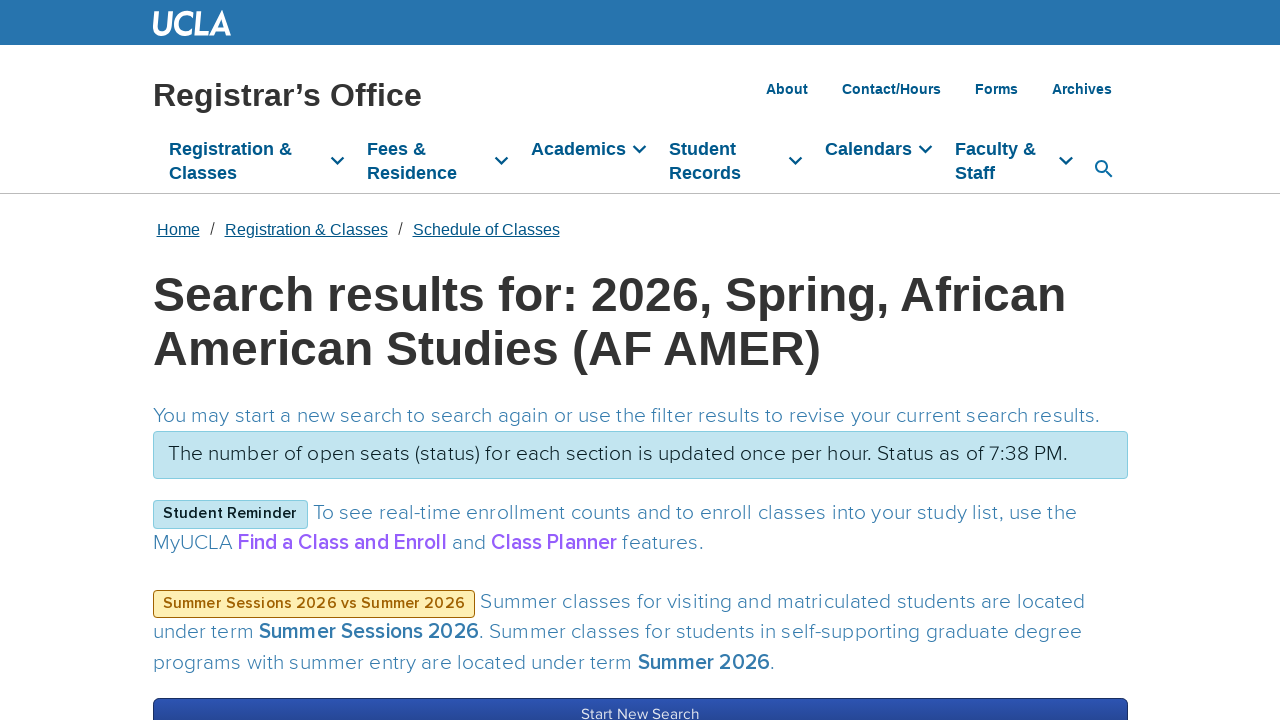

Search results loaded
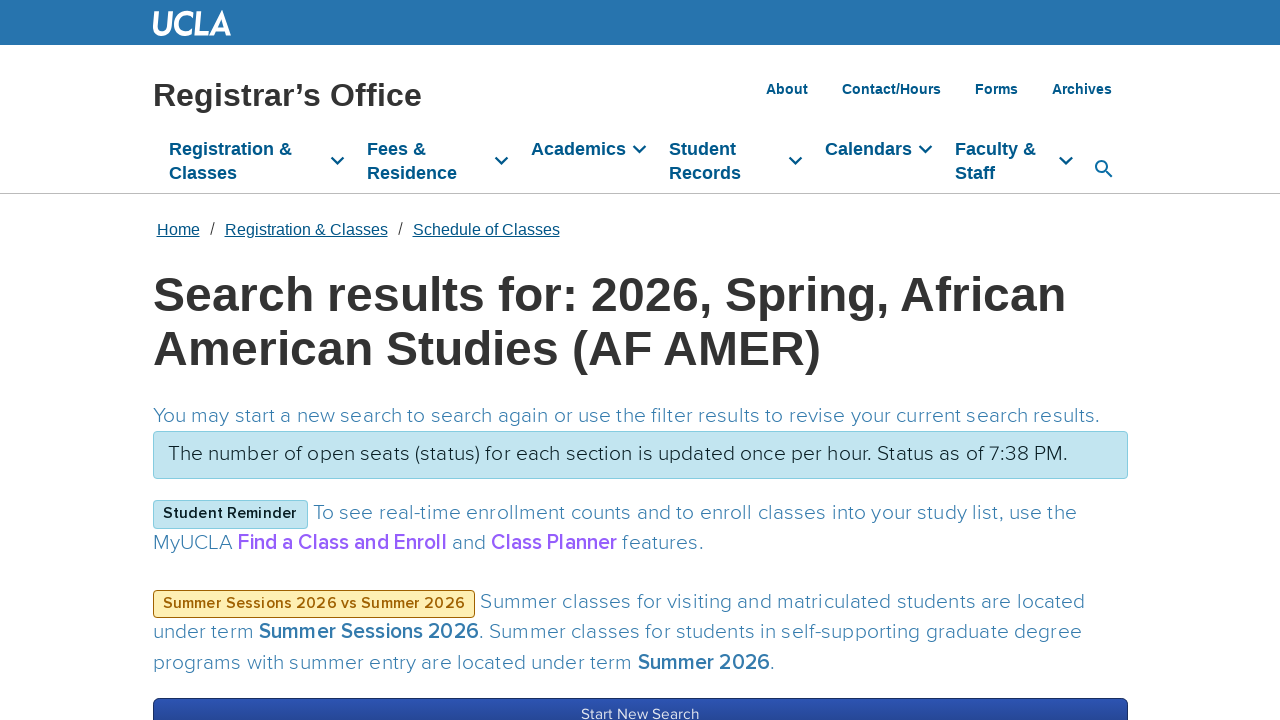

Clicked 'Expand All' button to expand class sections at (248, 361) on #expandAll
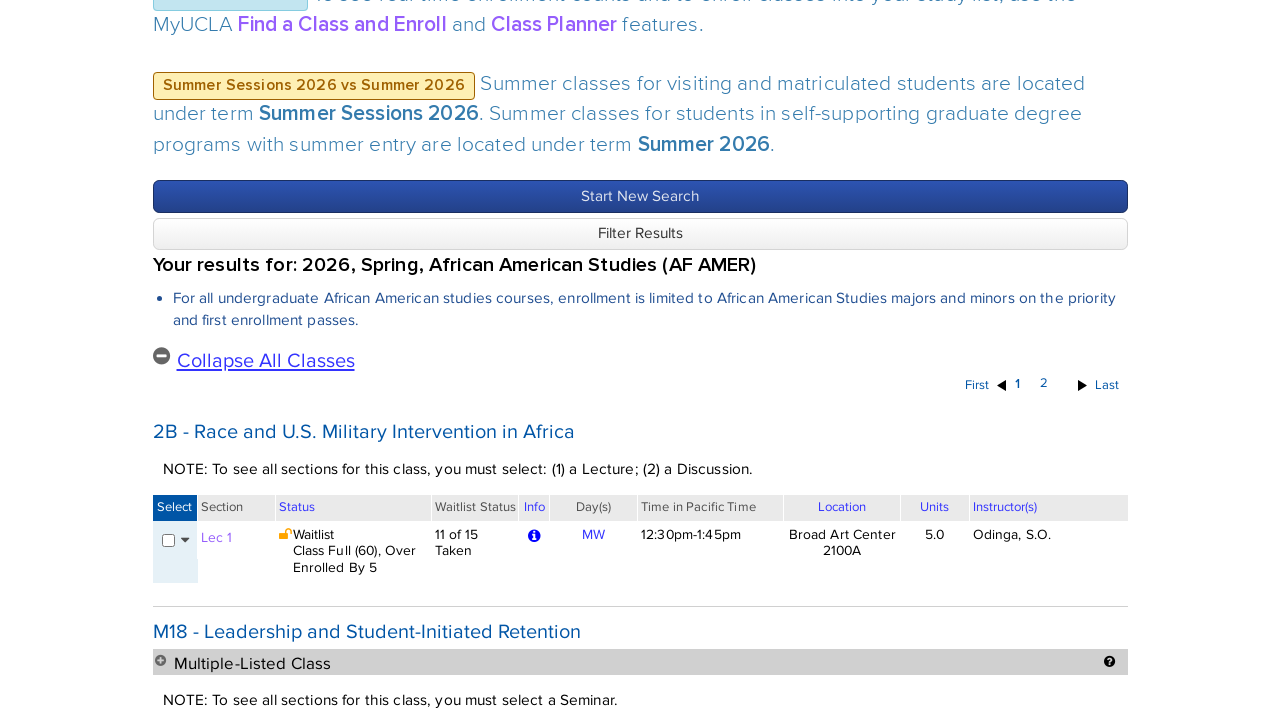

Waited for all sections to expand
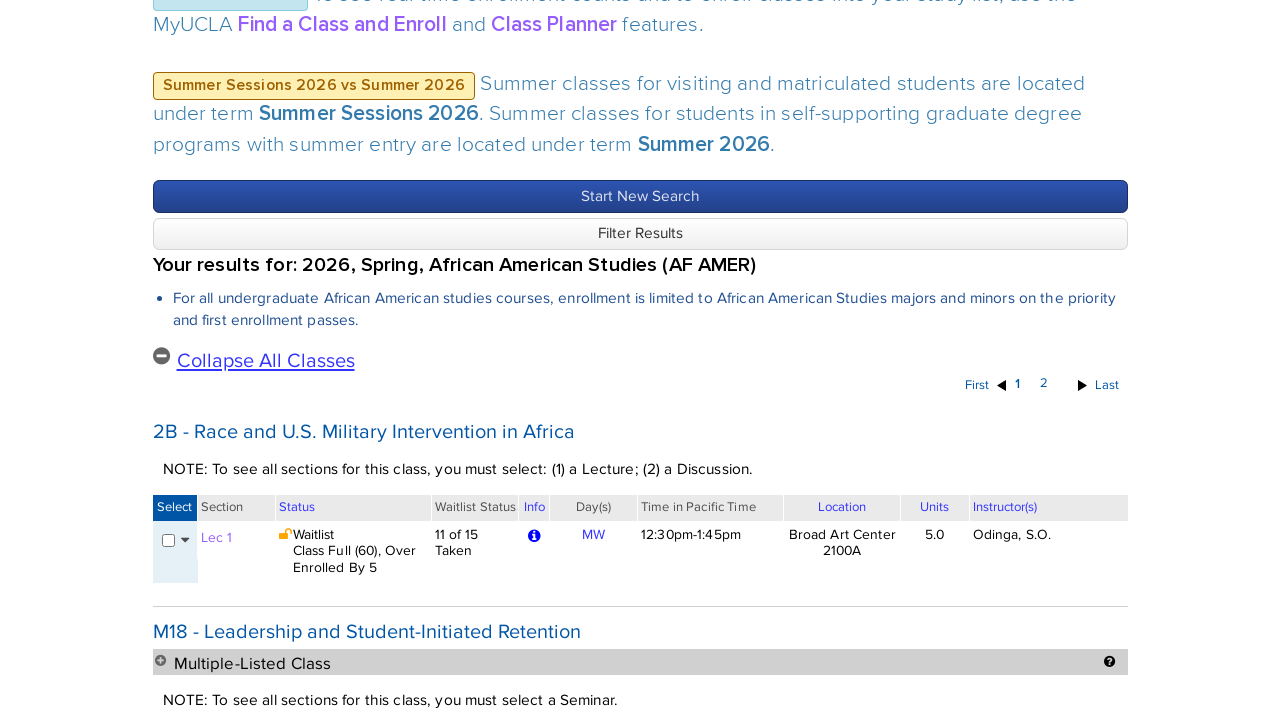

Verified expanded class section details are visible
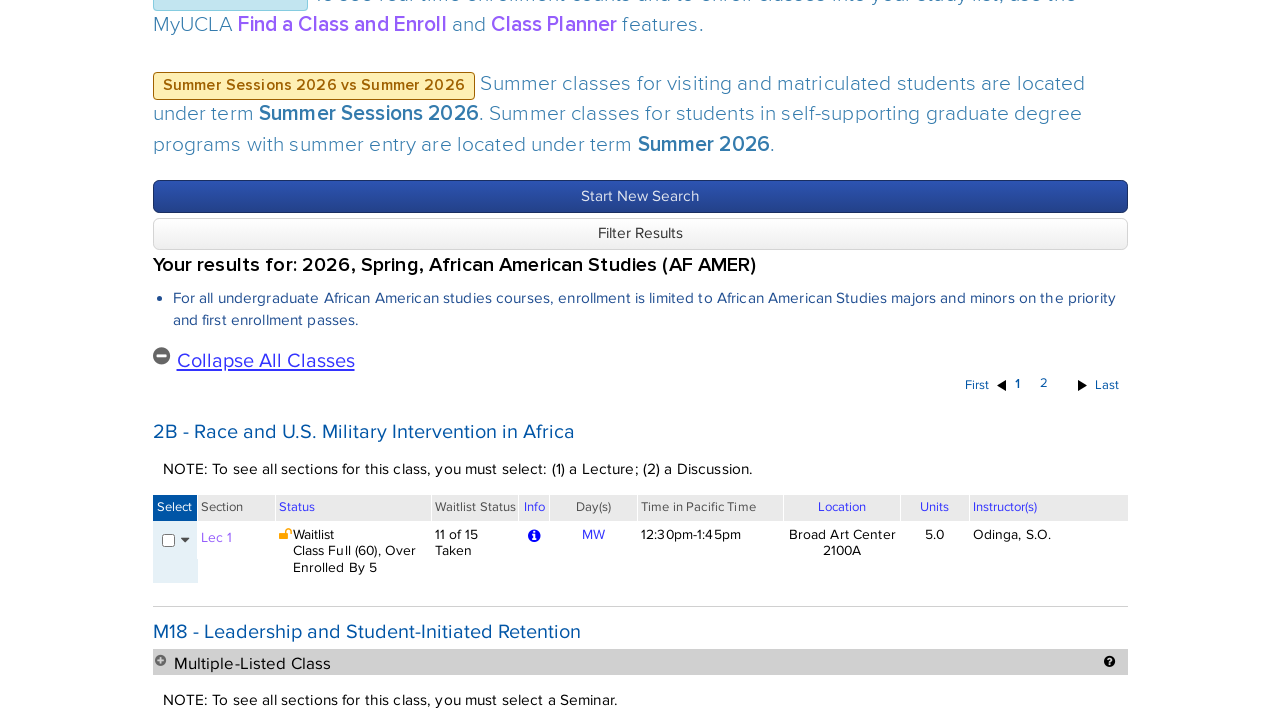

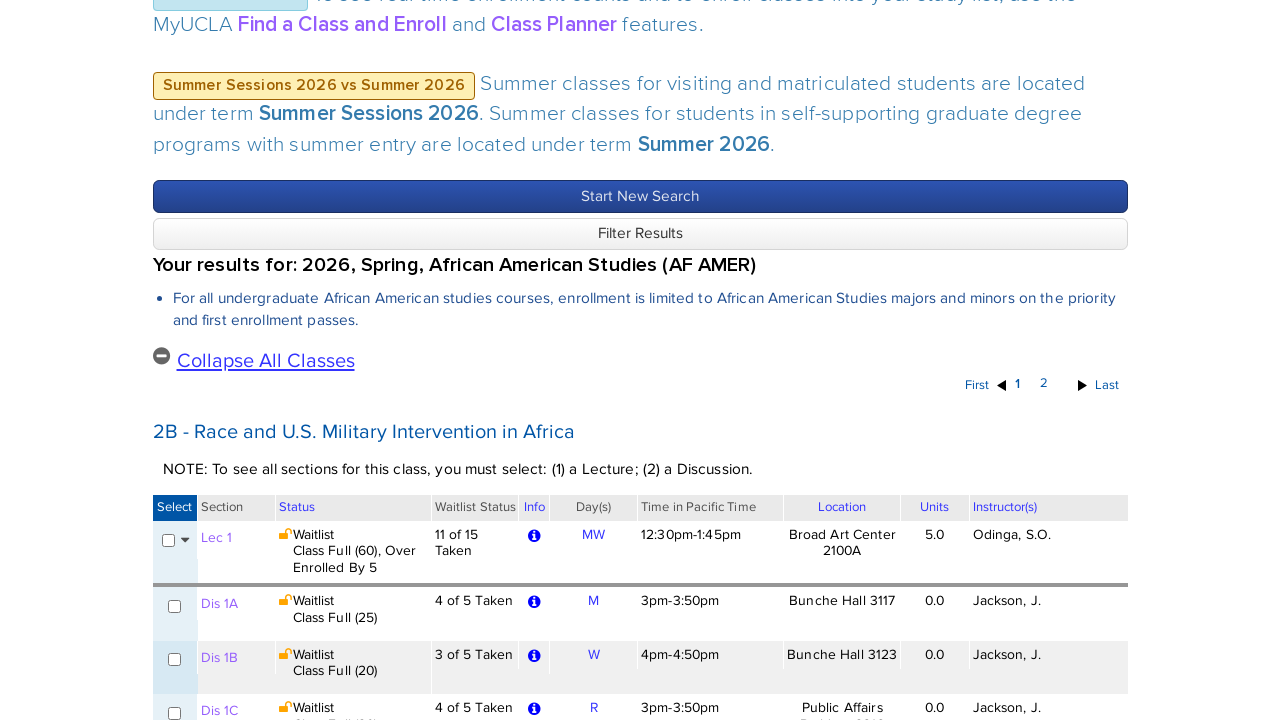